Tests a practice form by filling in email, password, name, selecting a dropdown option, checking a checkbox, submitting the form, and verifying success message

Starting URL: https://rahulshettyacademy.com/angularpractice/

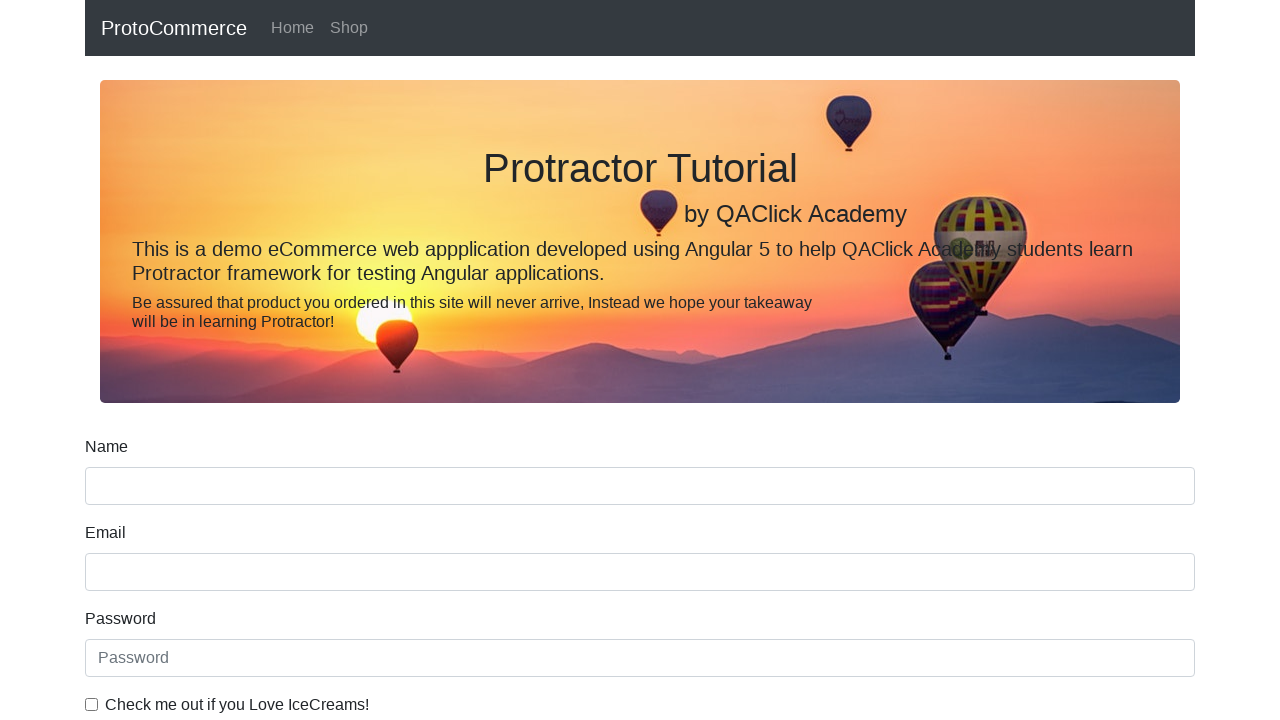

Filled email field with 'hello@gmail.com' on input[name='email']
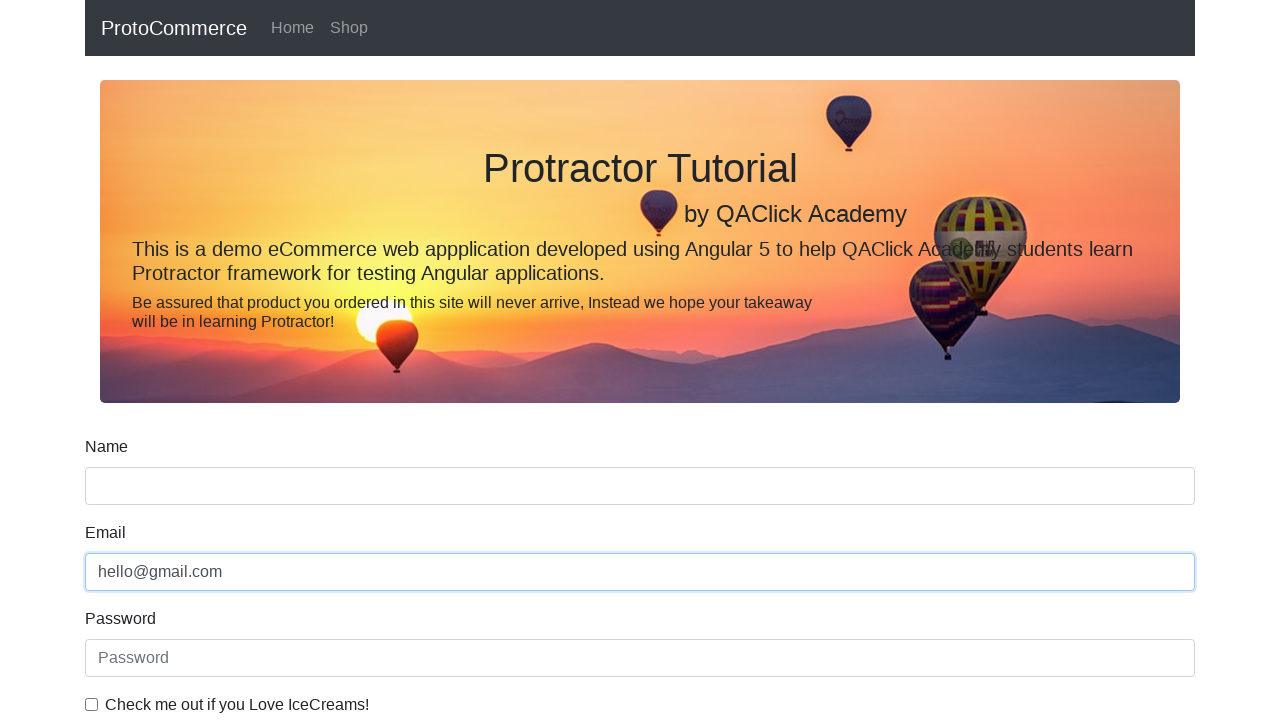

Filled password field with '12345' on #exampleInputPassword1
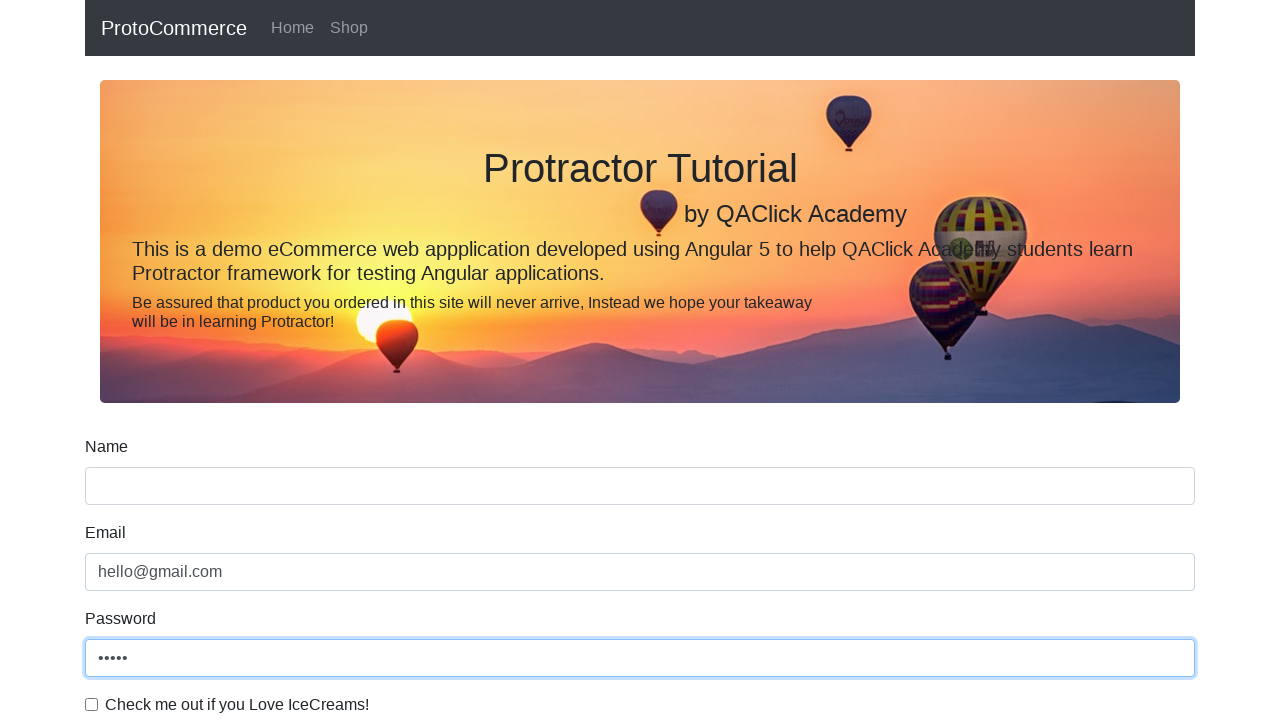

Clicked checkbox to agree to terms at (92, 704) on #exampleCheck1
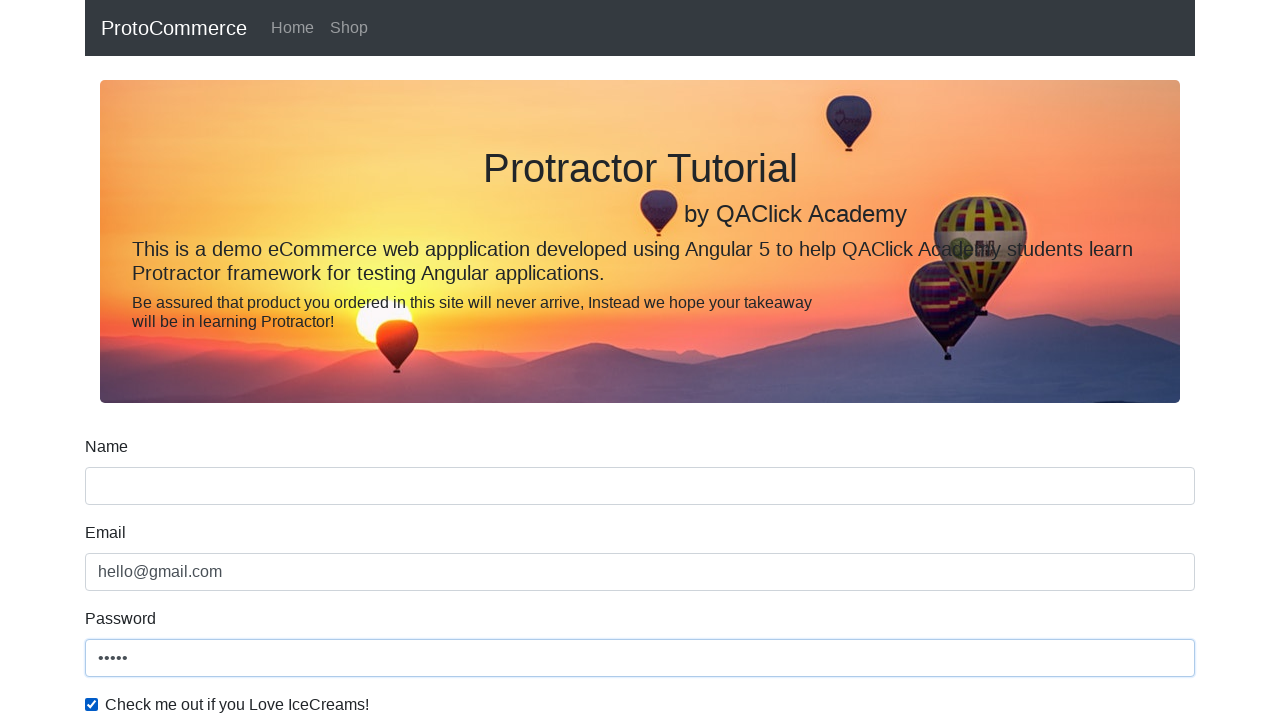

Filled name field with 'Barbara' on input[name='name']
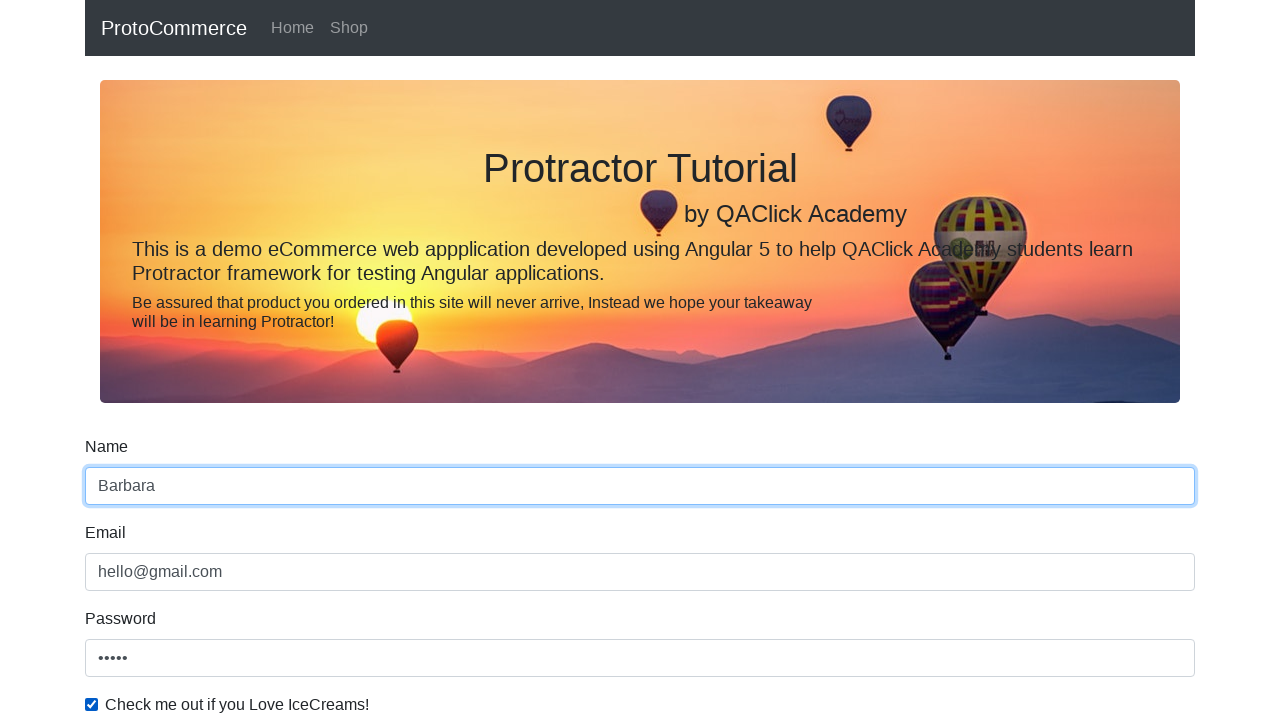

Selected second option from dropdown on #exampleFormControlSelect1
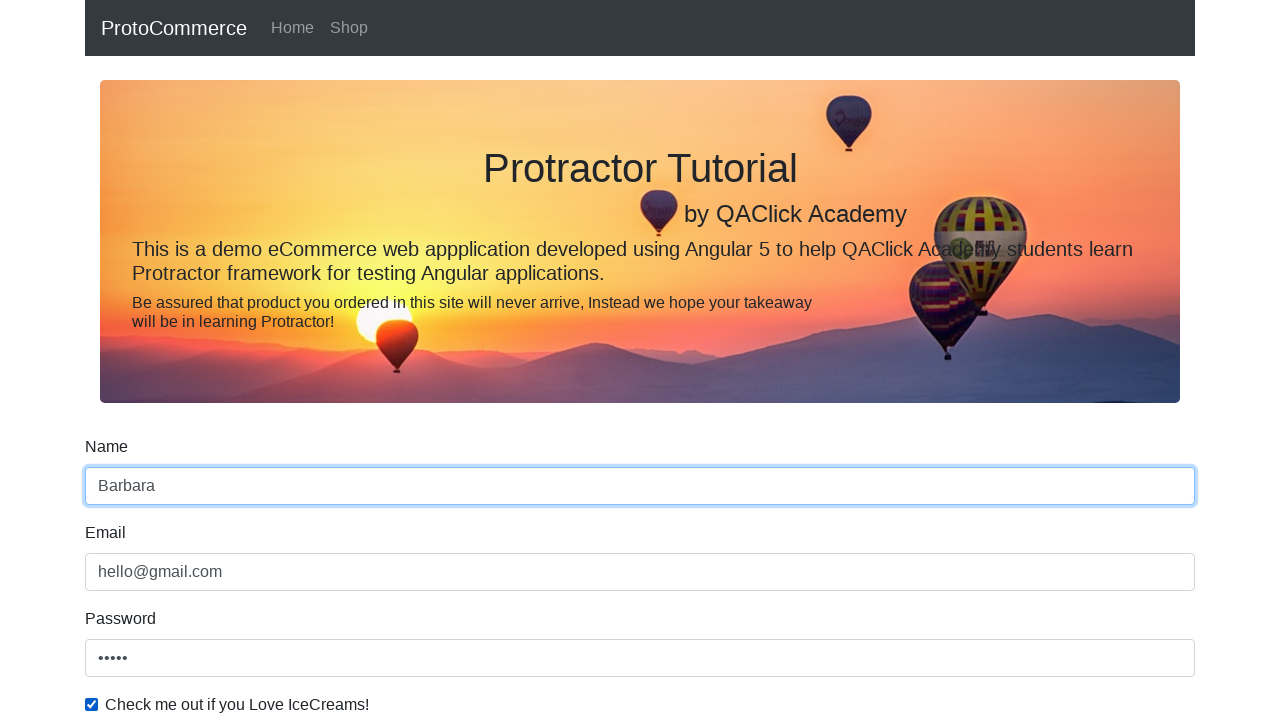

Clicked submit button at (123, 491) on input[type='submit']
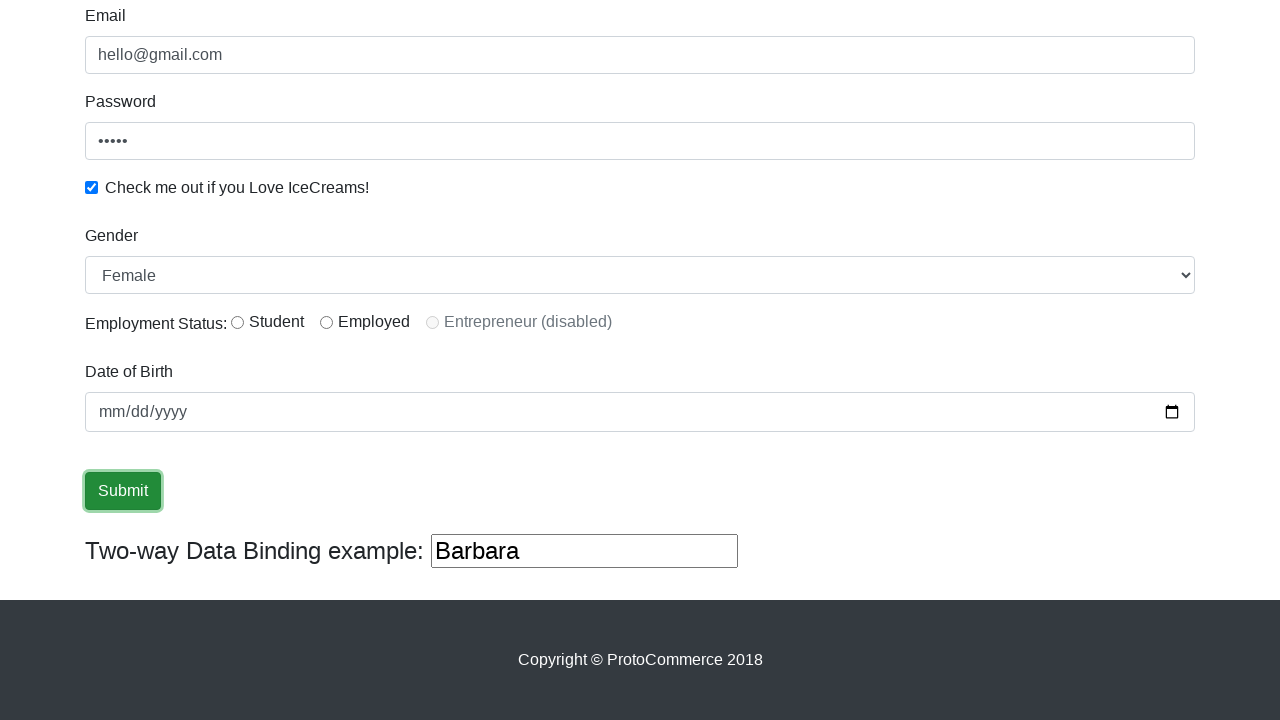

Success message appeared
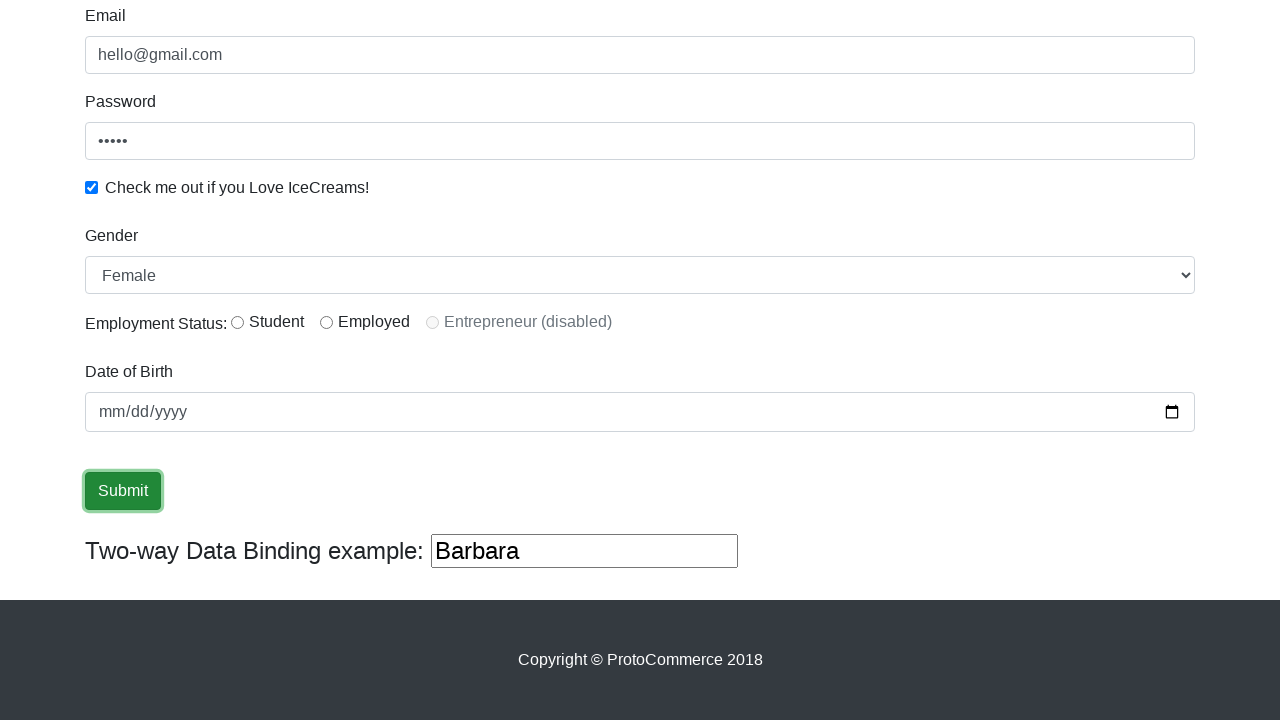

Retrieved success message text: '
                    ×
                    Success! The Form has been submitted successfully!.
                  '
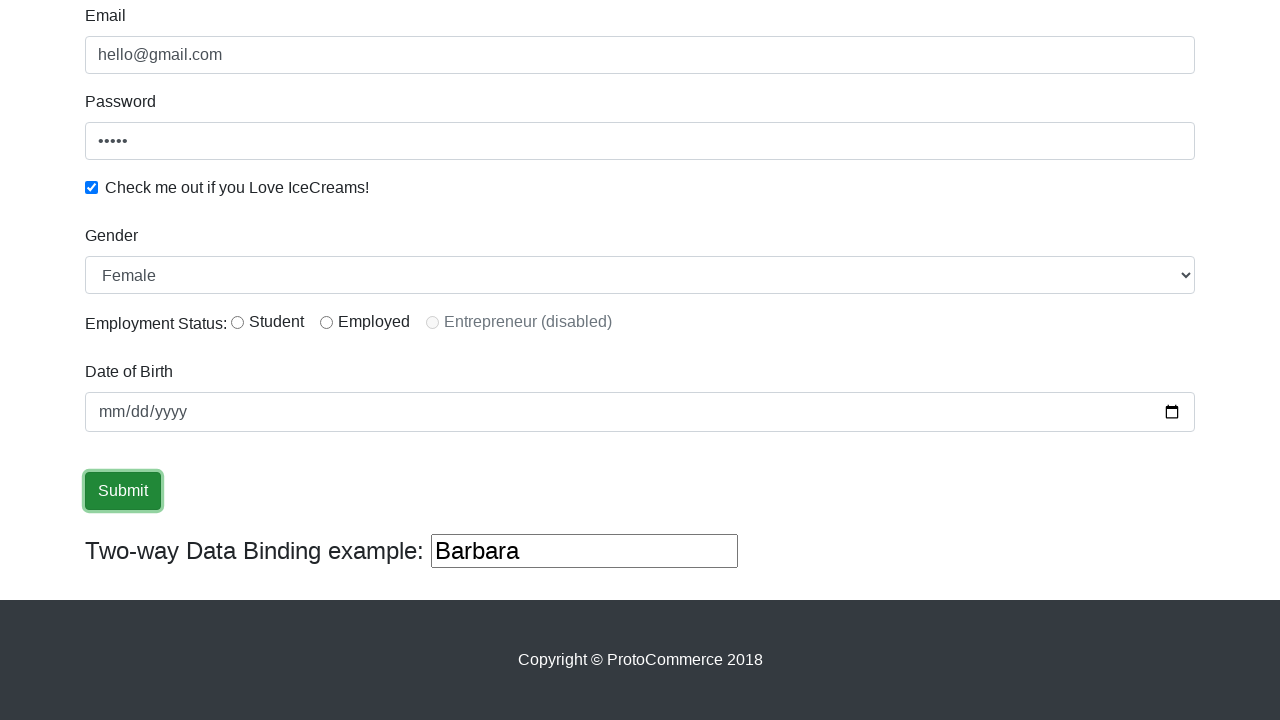

Verified 'Success' text in success message
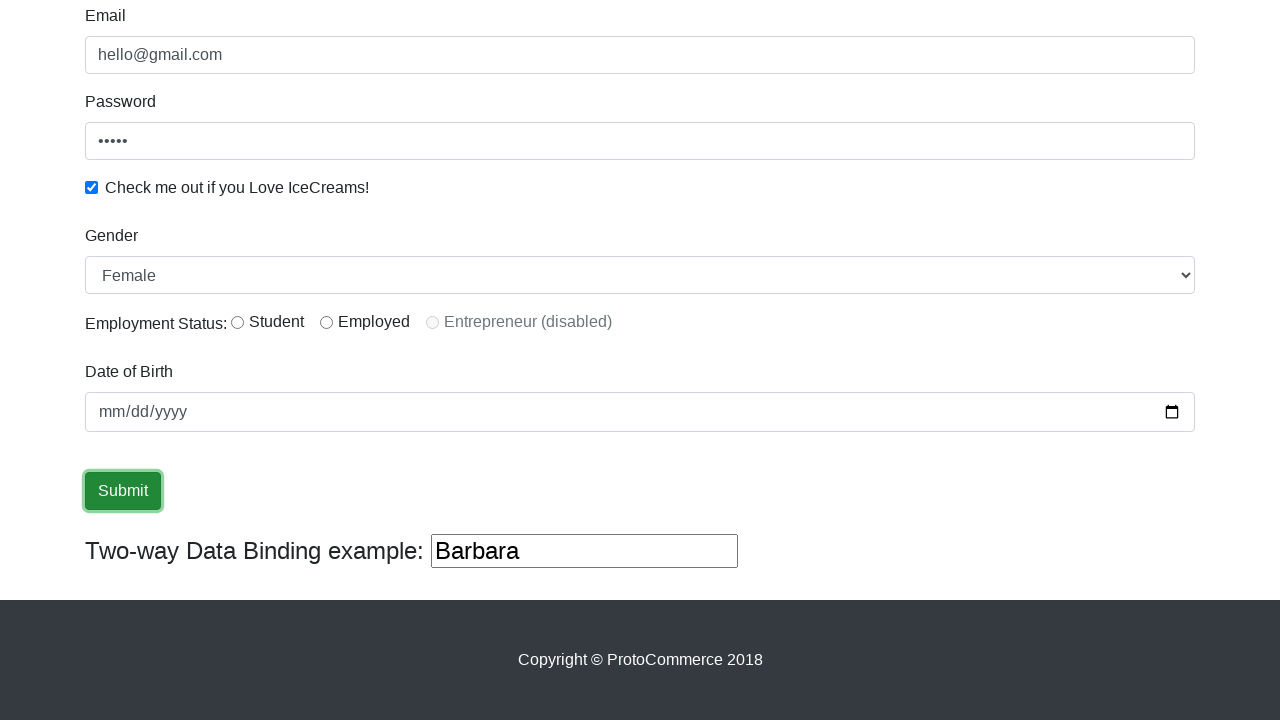

Filled birthday field with '1995-01-01' on input[name='bday']
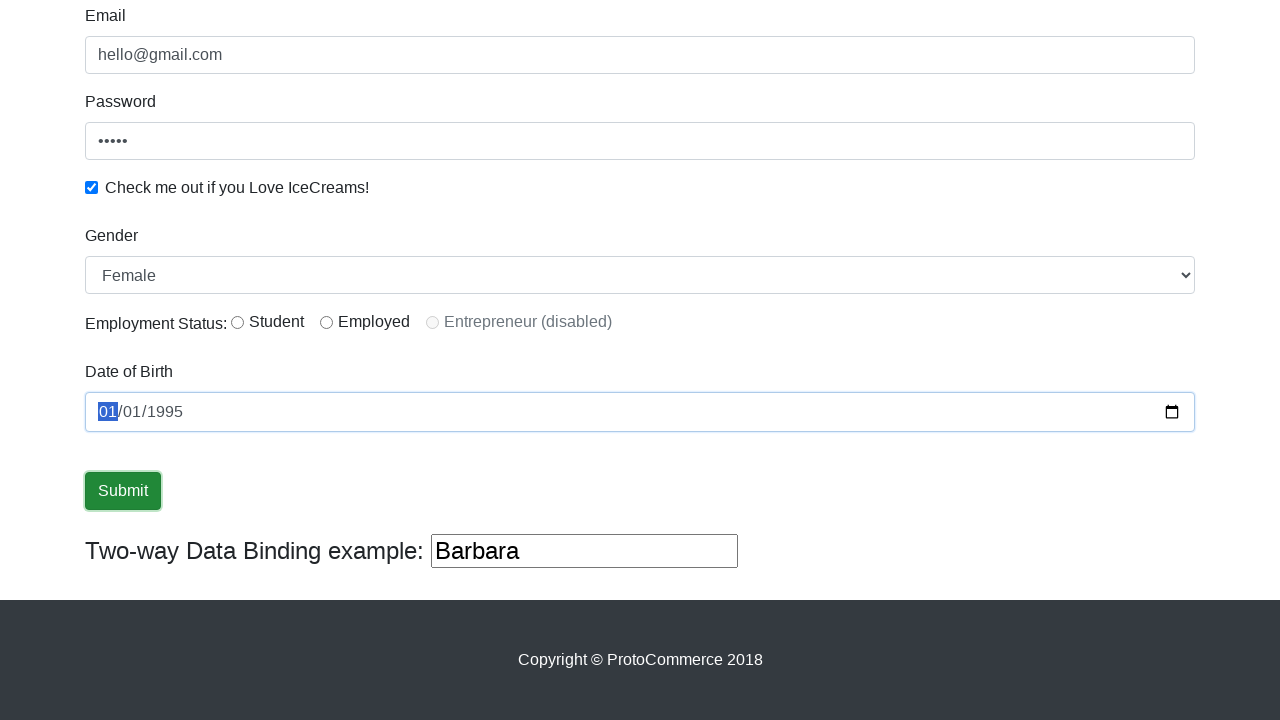

Filled third text input field with 'Hello again' on (//input[@type='text'])[3]
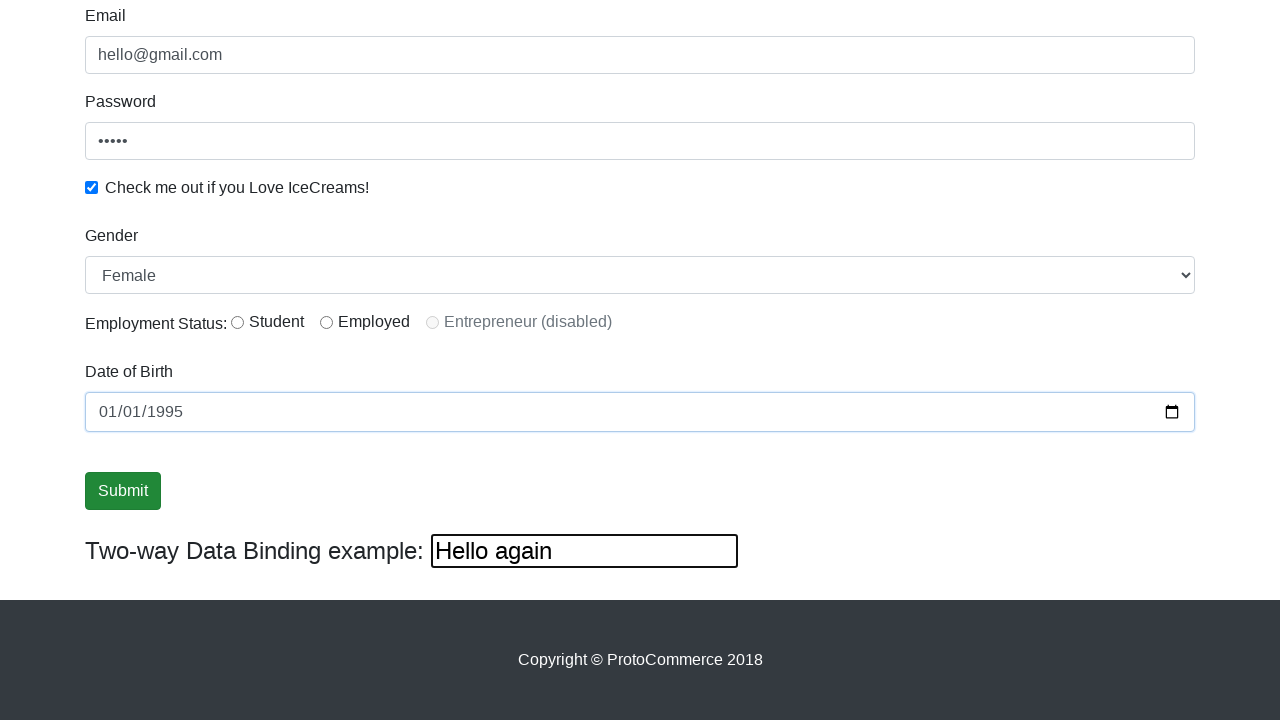

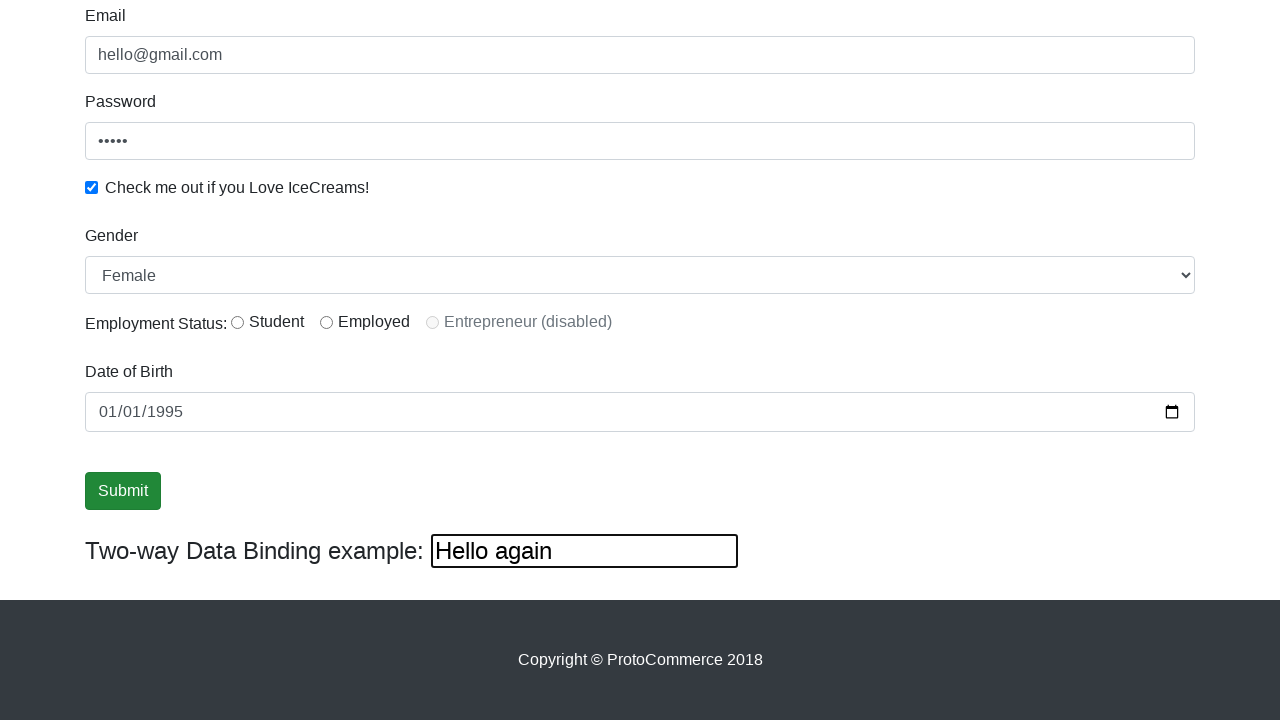